Tests multiple window handling by clicking a link that opens a new window, switching to it, reading content, then closing and switching back

Starting URL: https://the-internet.herokuapp.com/windows

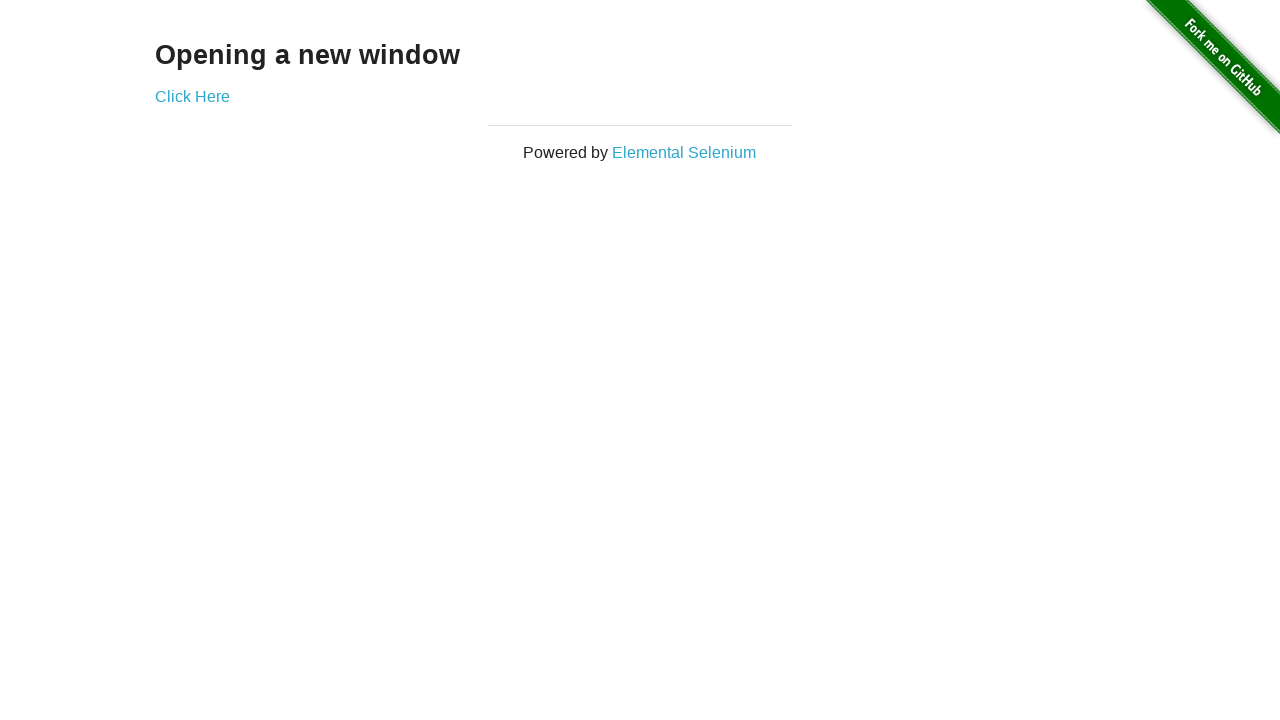

Clicked link to open new window at (192, 96) on [href='/windows/new']
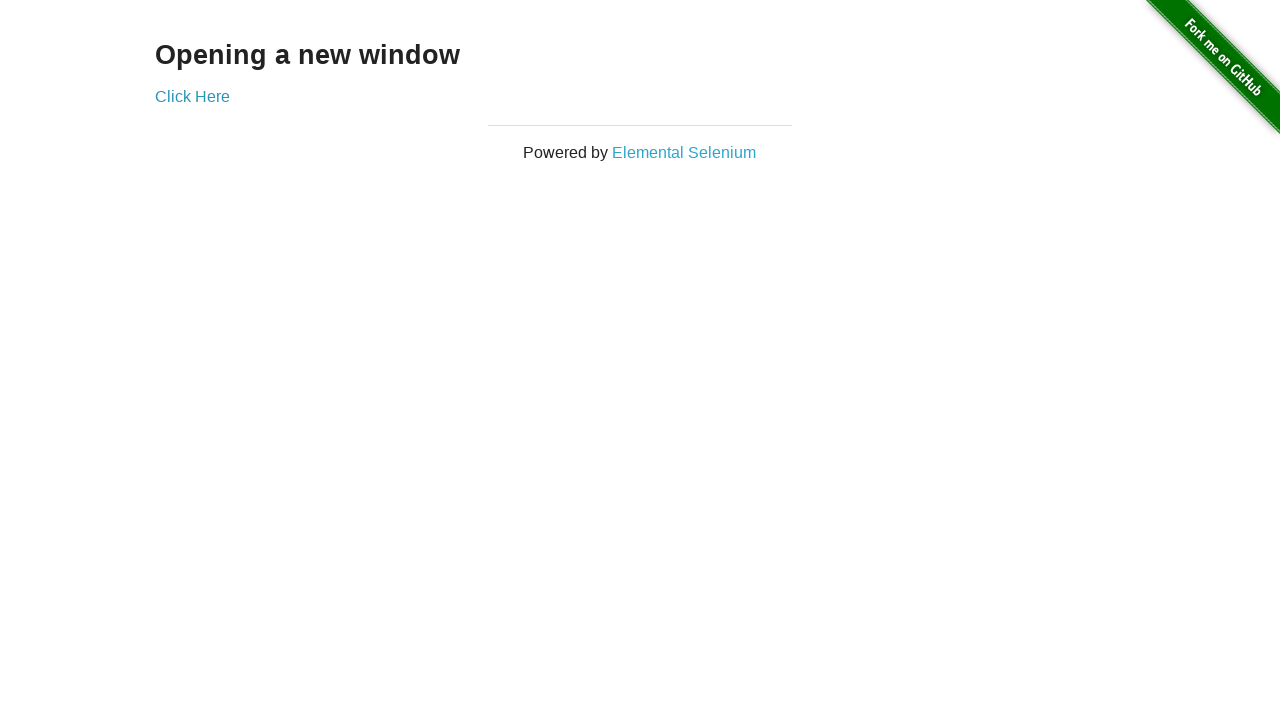

New window opened and captured
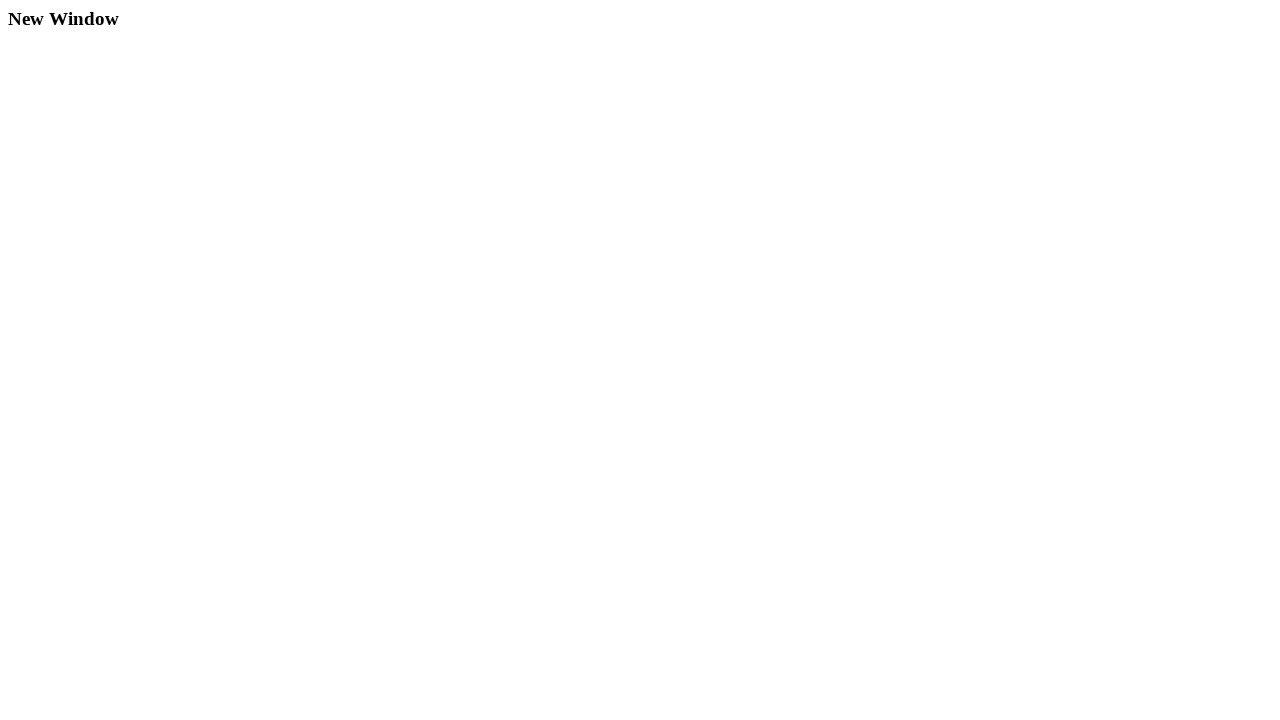

New window loaded and header element found
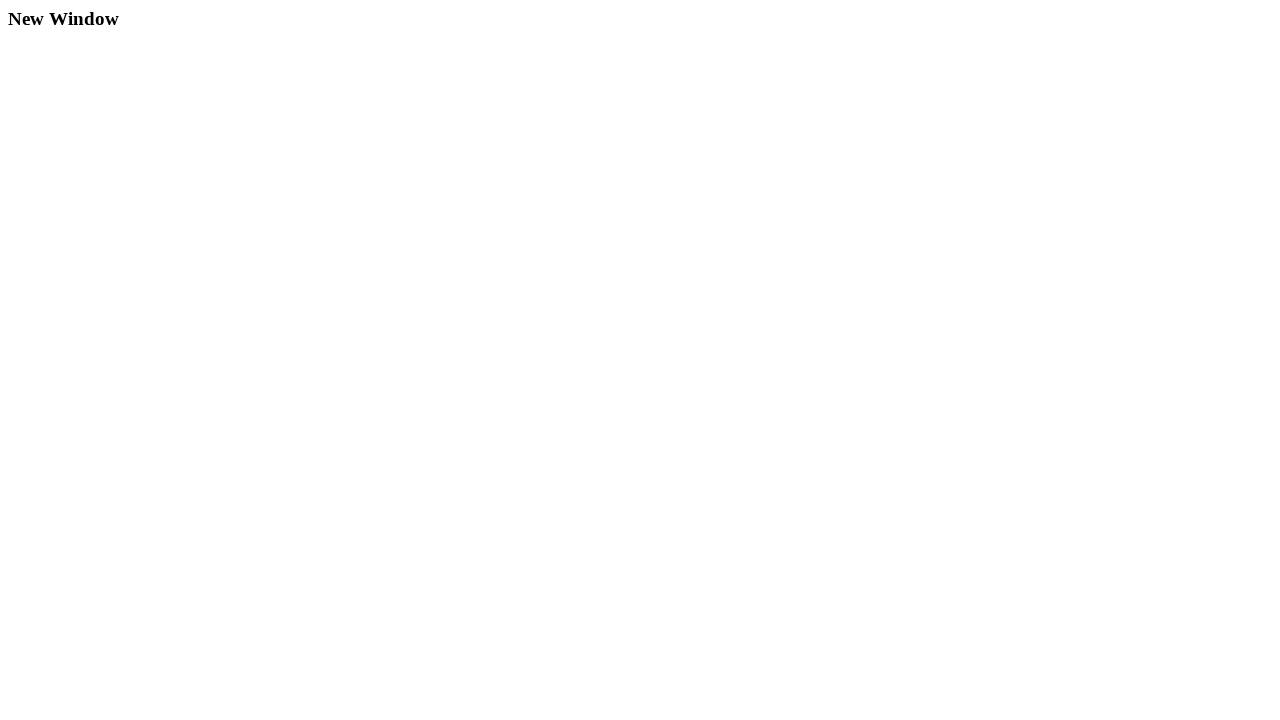

New window closed
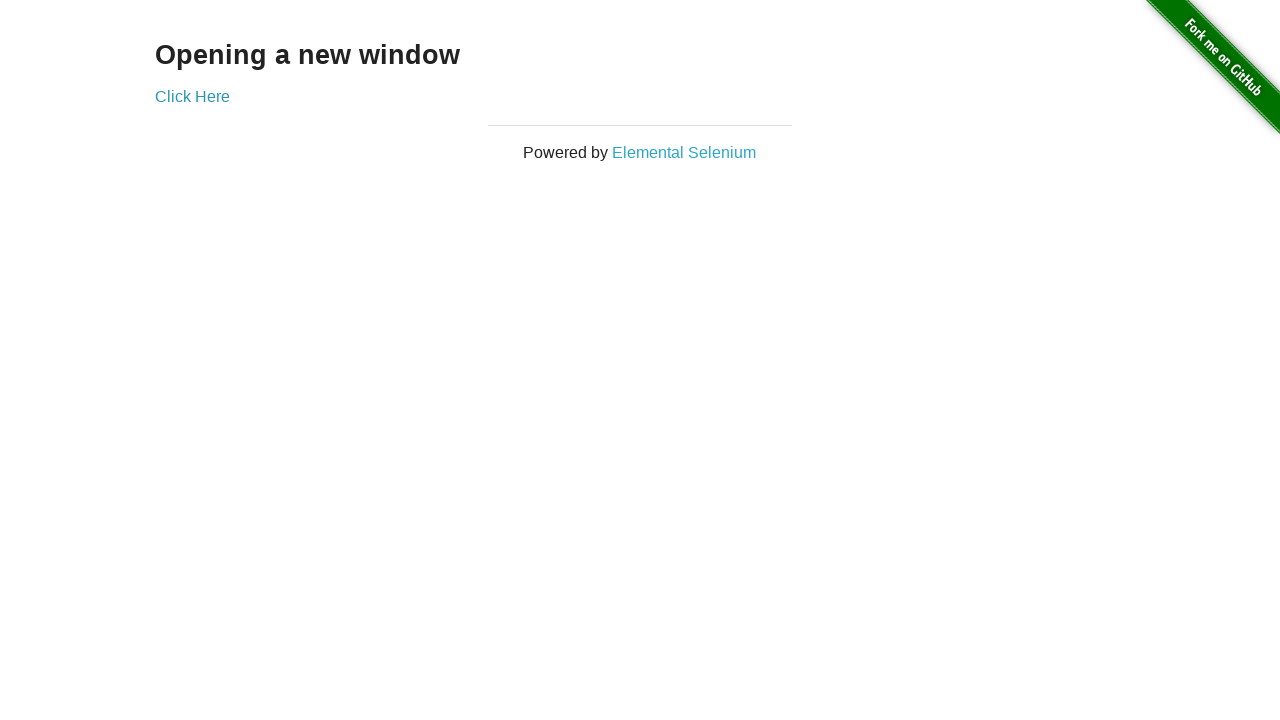

Switched back to original window and verified header element is present
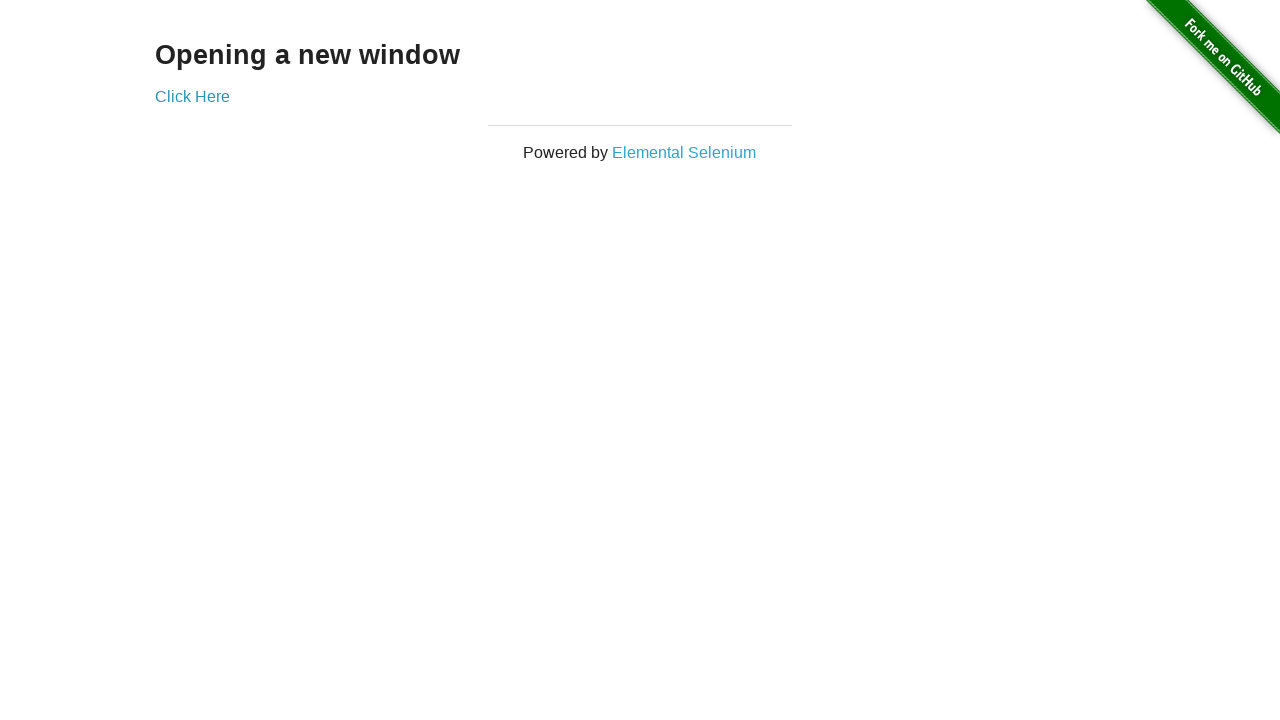

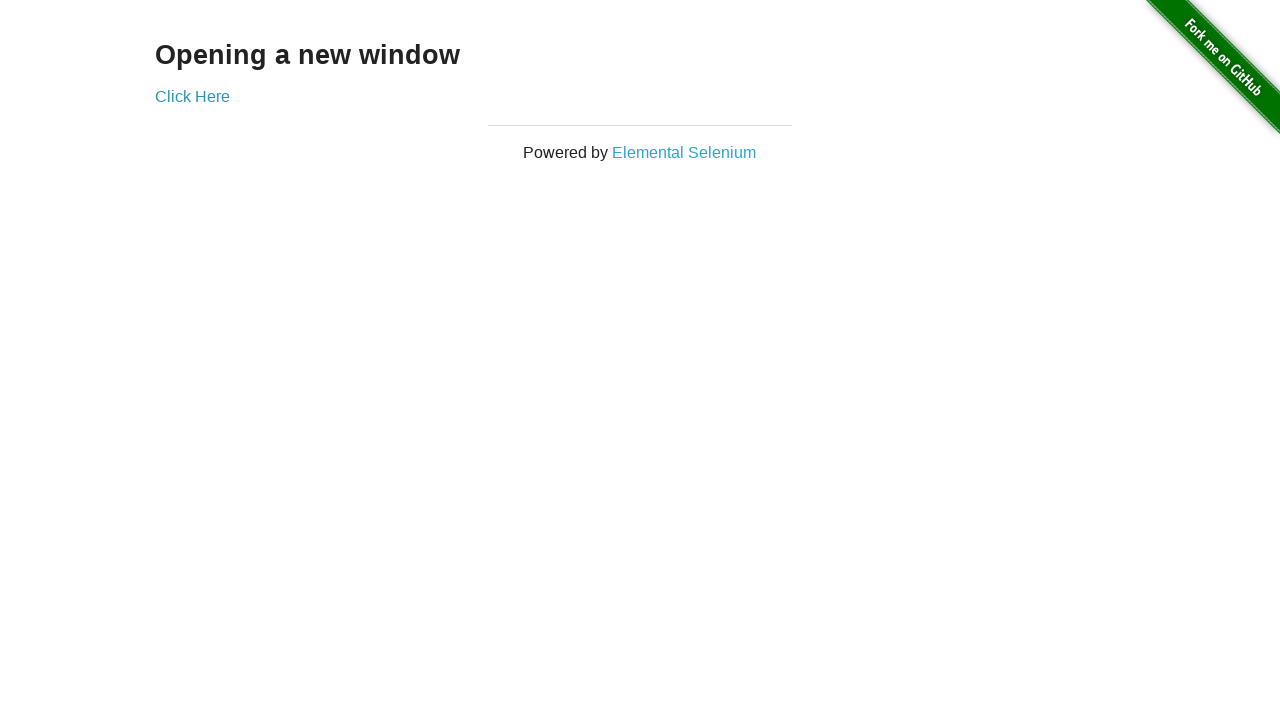